Tests alert handling functionality by triggering JavaScript alerts and accepting/dismissing them within an iframe on W3Schools tryit editor

Starting URL: https://www.w3schools.com/jsref/tryit.asp?filename=tryjsref_alert

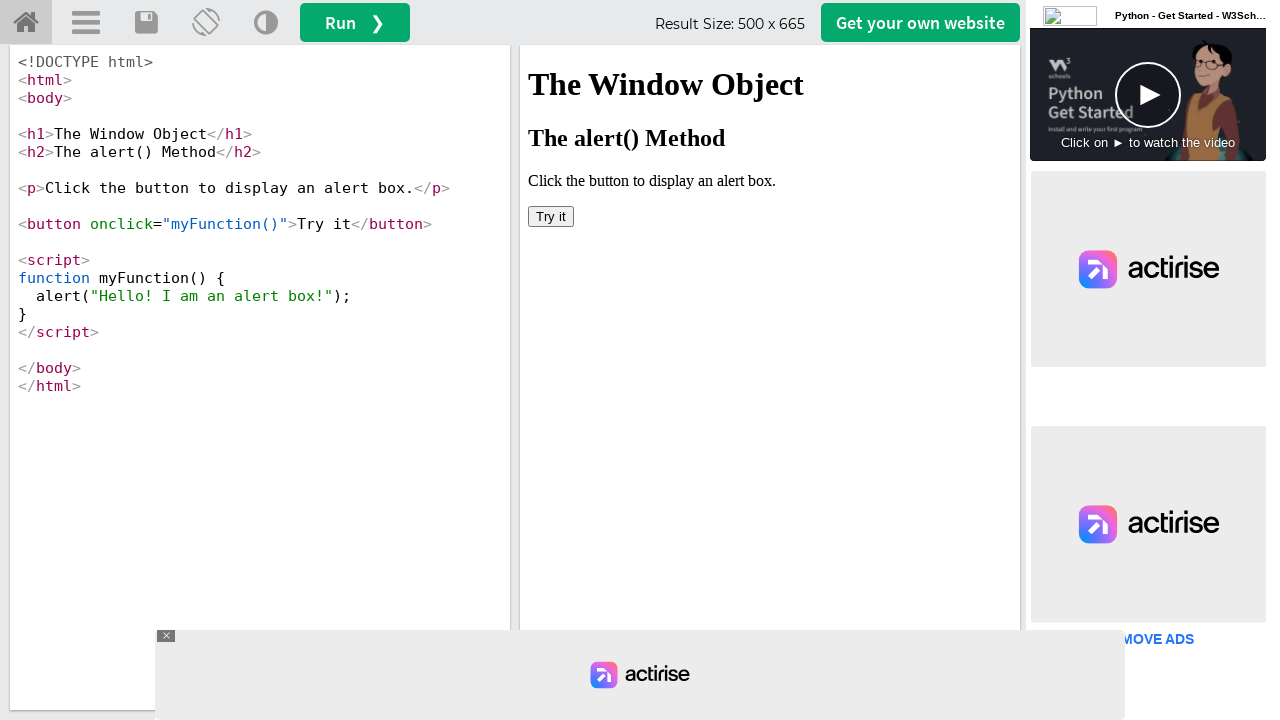

Scrolled down 250px to see iframe content
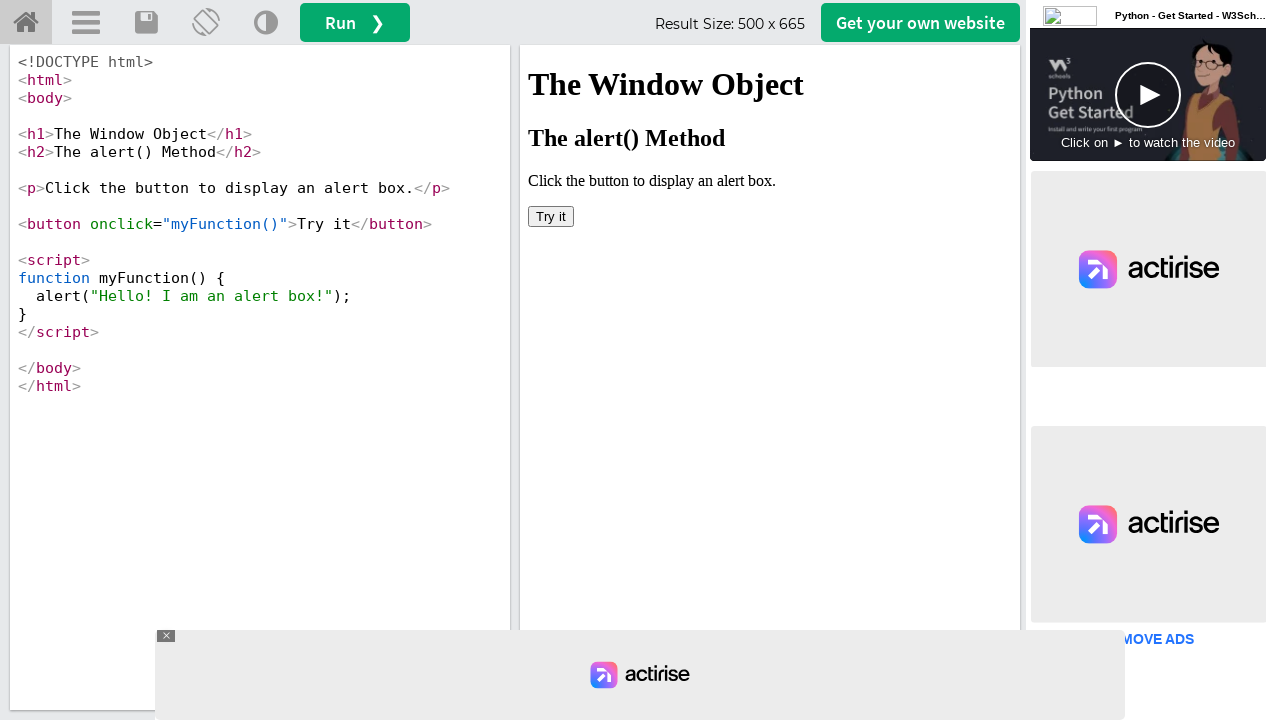

Located iframe #iframeResult
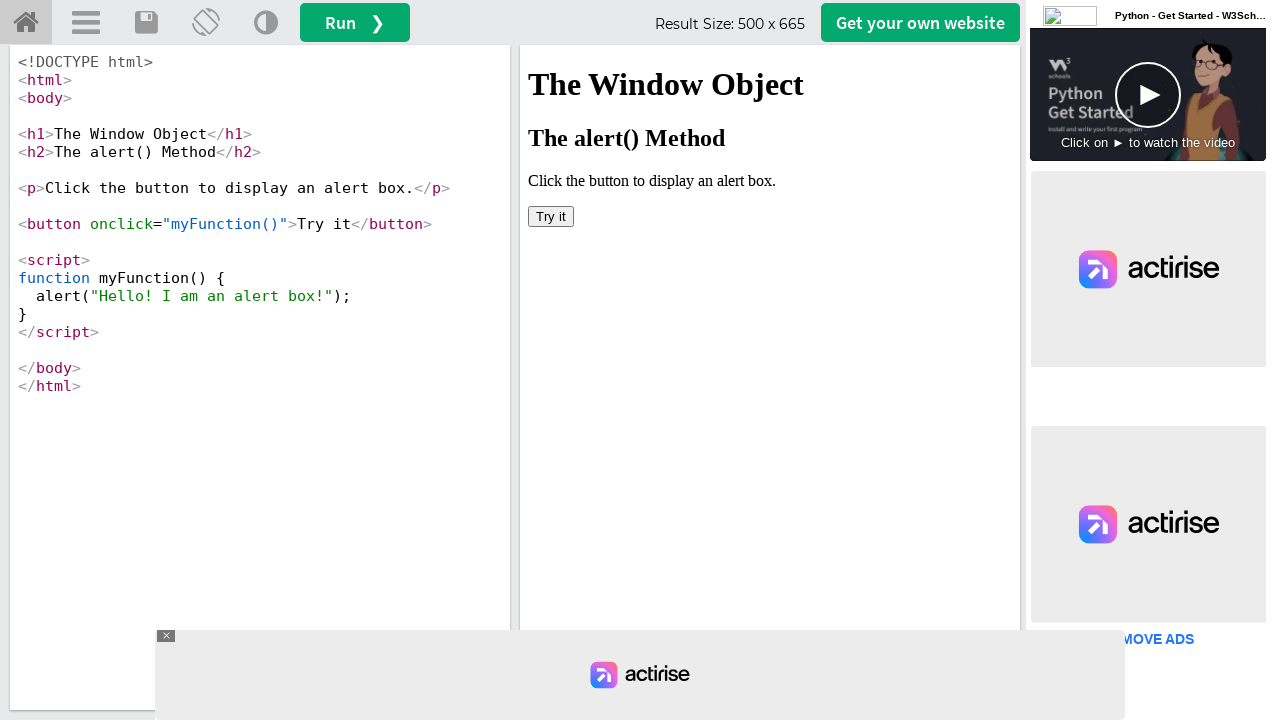

Clicked button in iframe to trigger first alert at (551, 216) on #iframeResult >> internal:control=enter-frame >> button
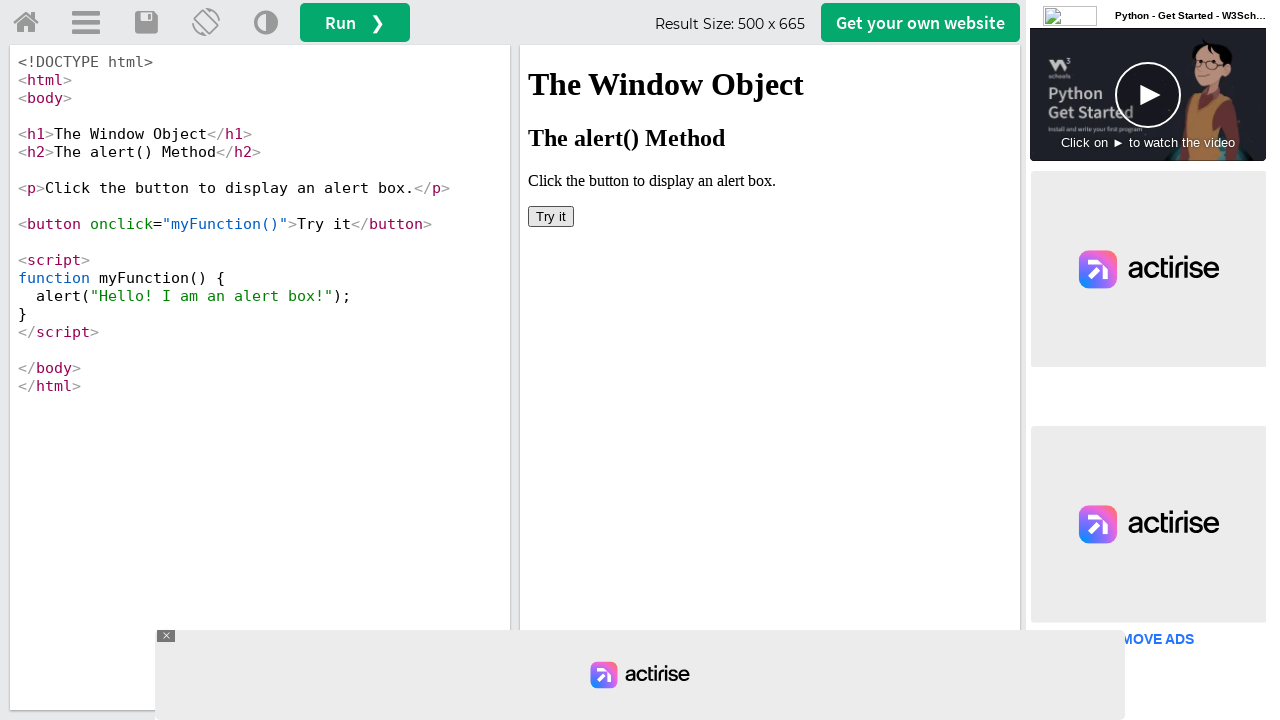

Set up dialog handler to accept alerts
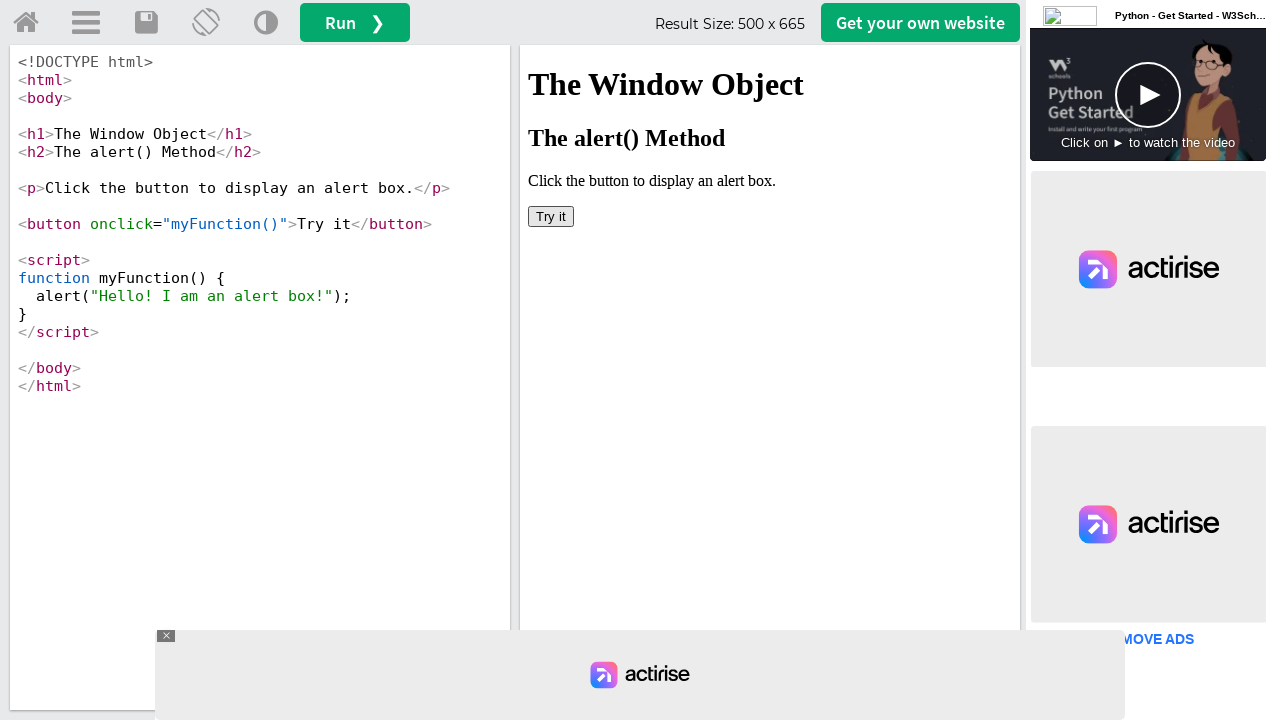

Waited 500ms for first alert to be accepted
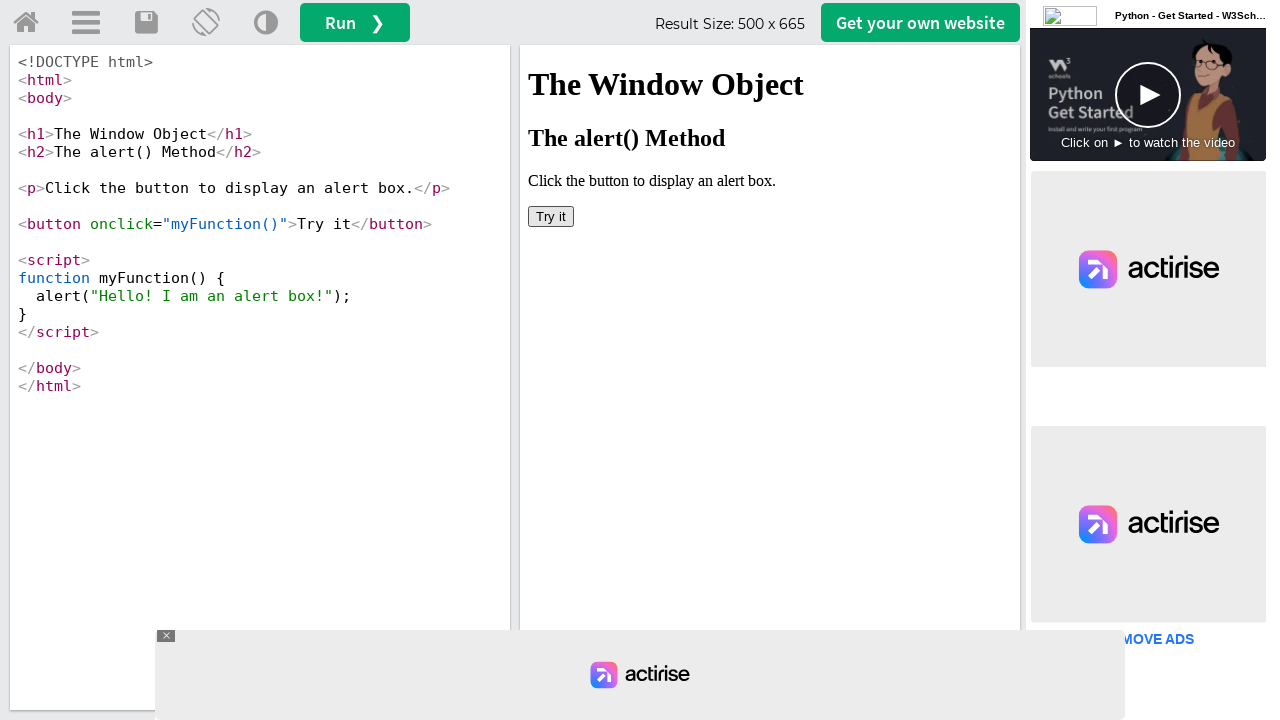

Clicked button in iframe to trigger second alert at (551, 216) on #iframeResult >> internal:control=enter-frame >> button
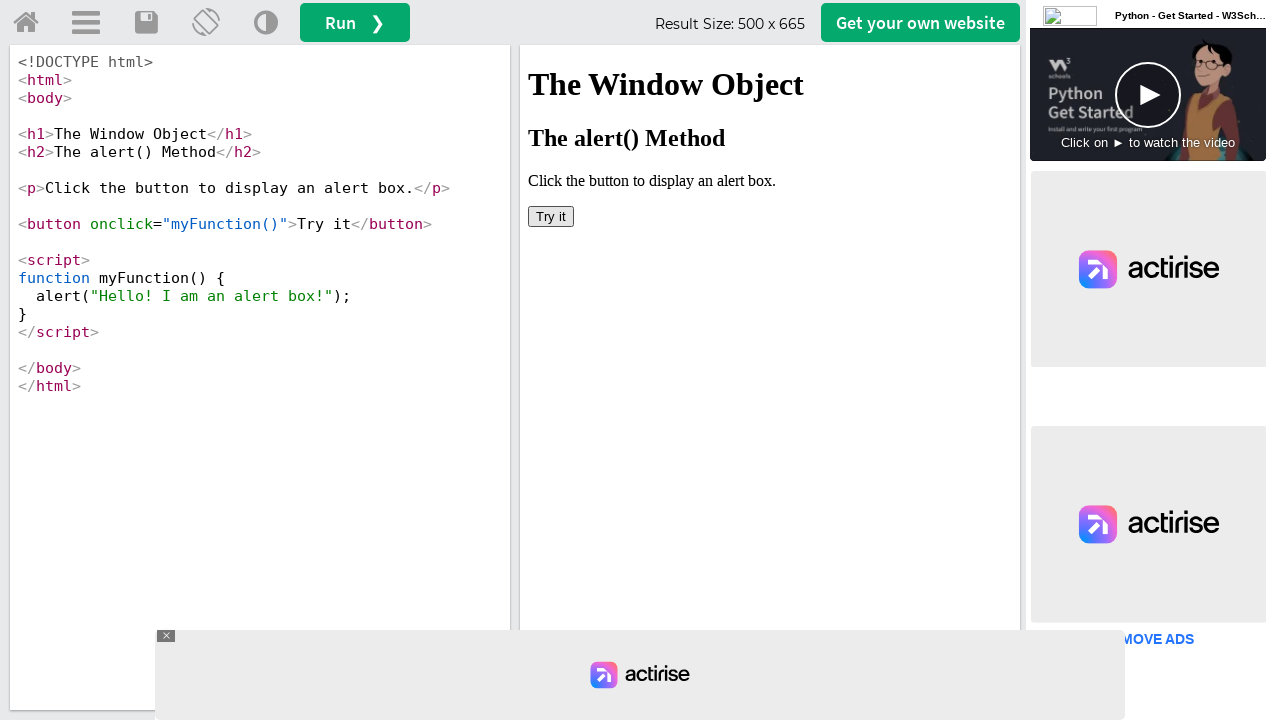

Set up dialog handler to dismiss alerts
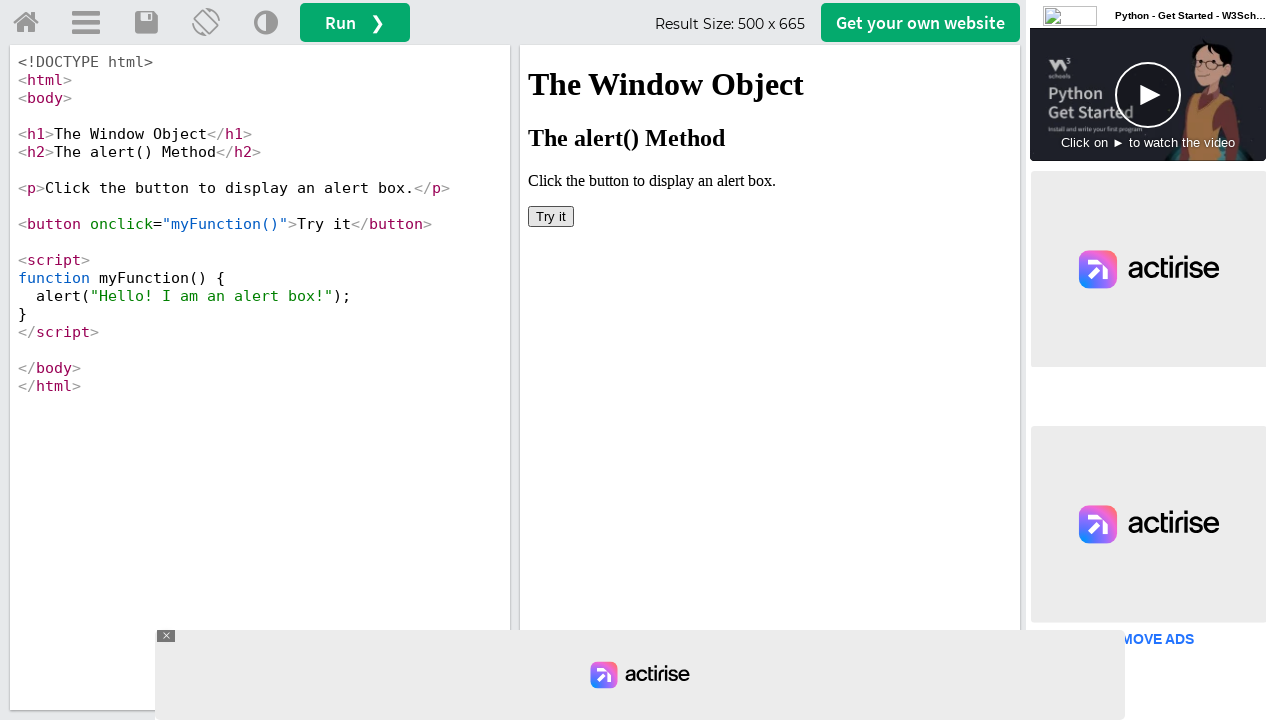

Waited 500ms for second alert to be dismissed
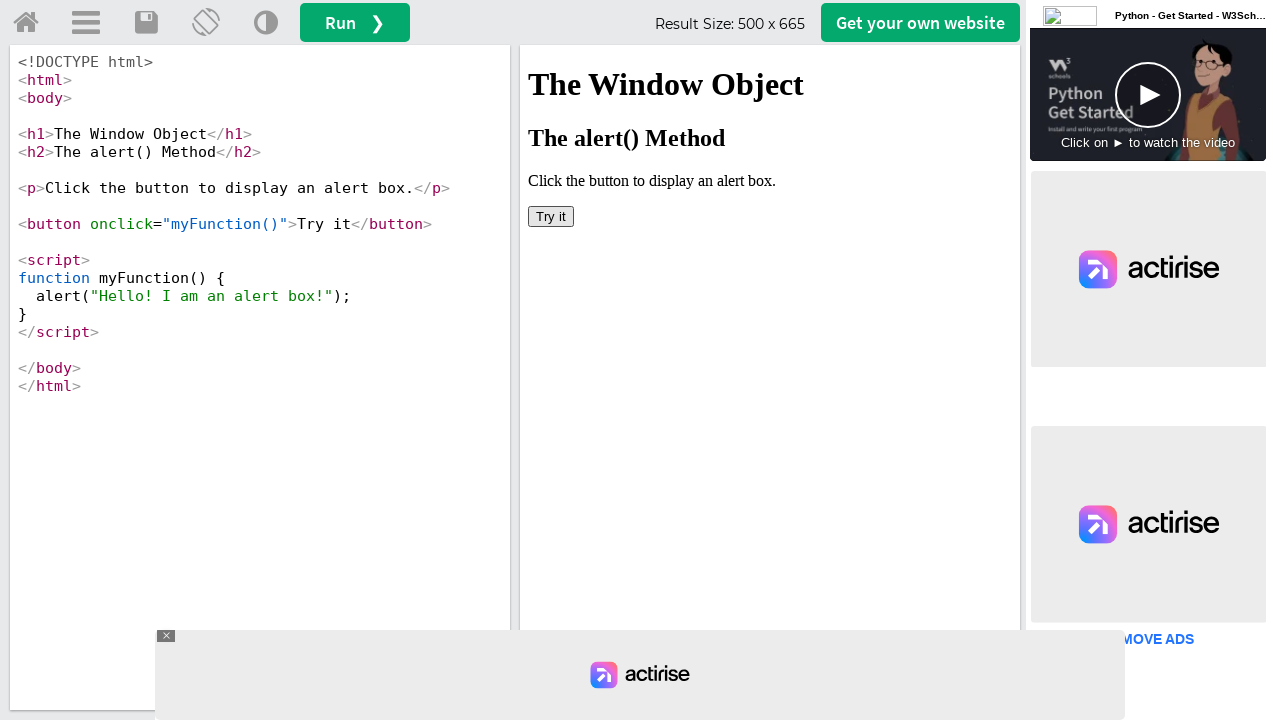

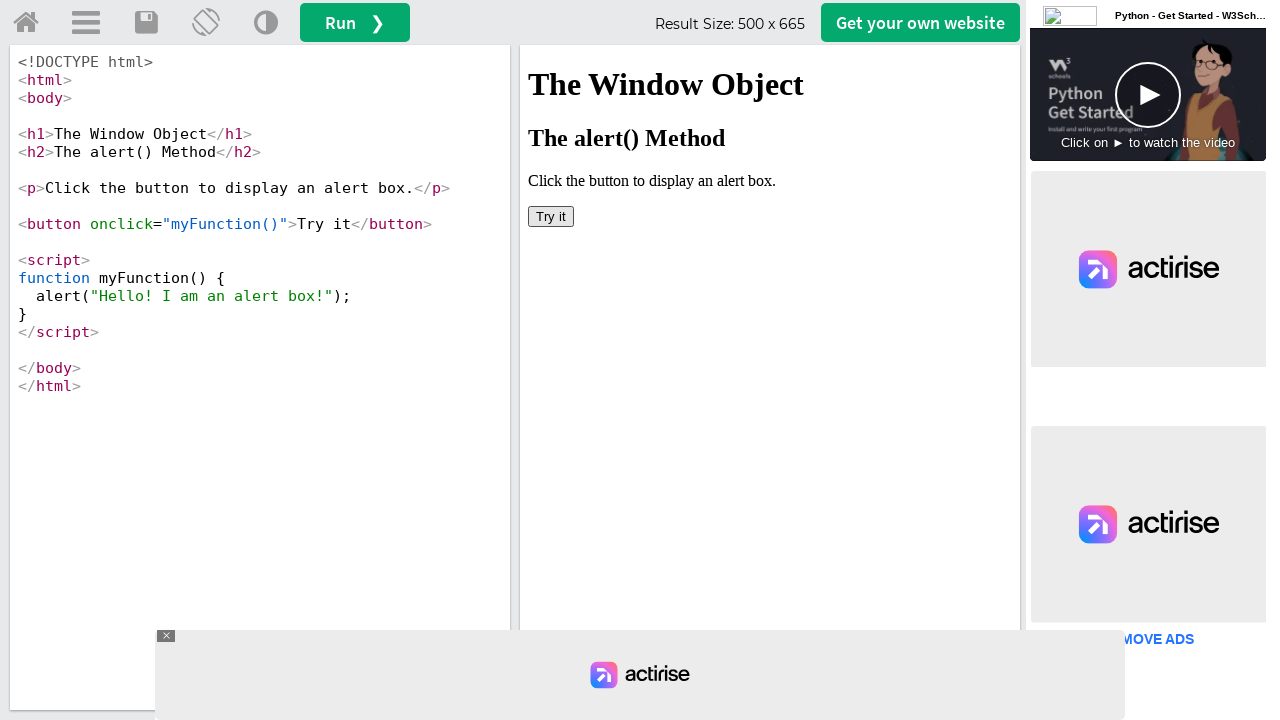